Navigates to a Selenium practice page, scrolls down to view a table, and verifies that table cells in the rank column are present and accessible.

Starting URL: https://www.techlistic.com/p/demo-selenium-practice.html

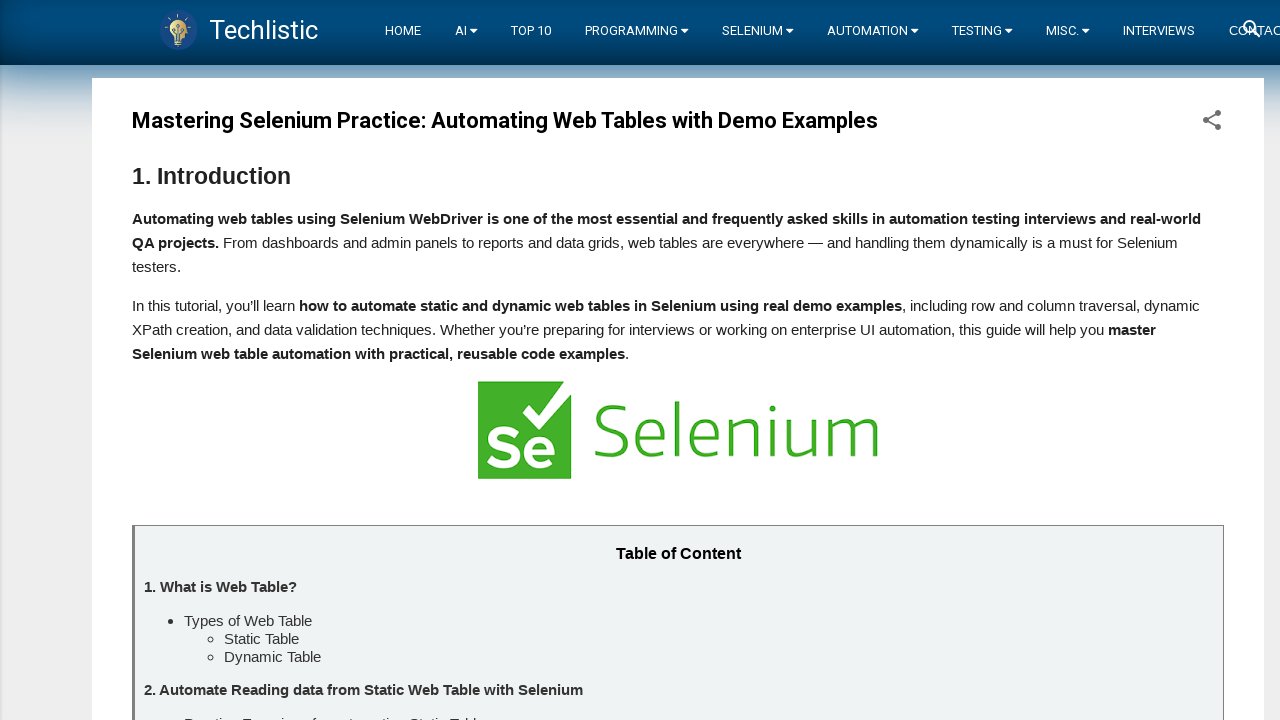

Scrolled down 370 pixels to bring the table into view
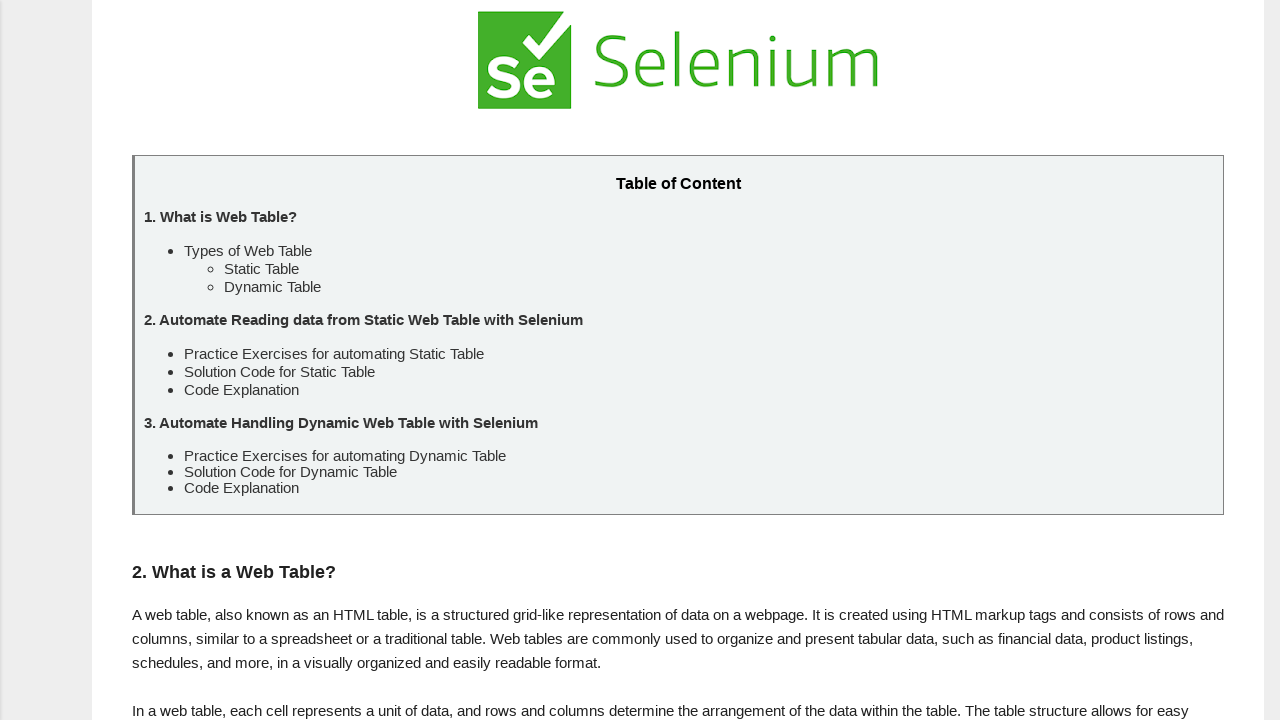

Waited 1 second for the table to be visible
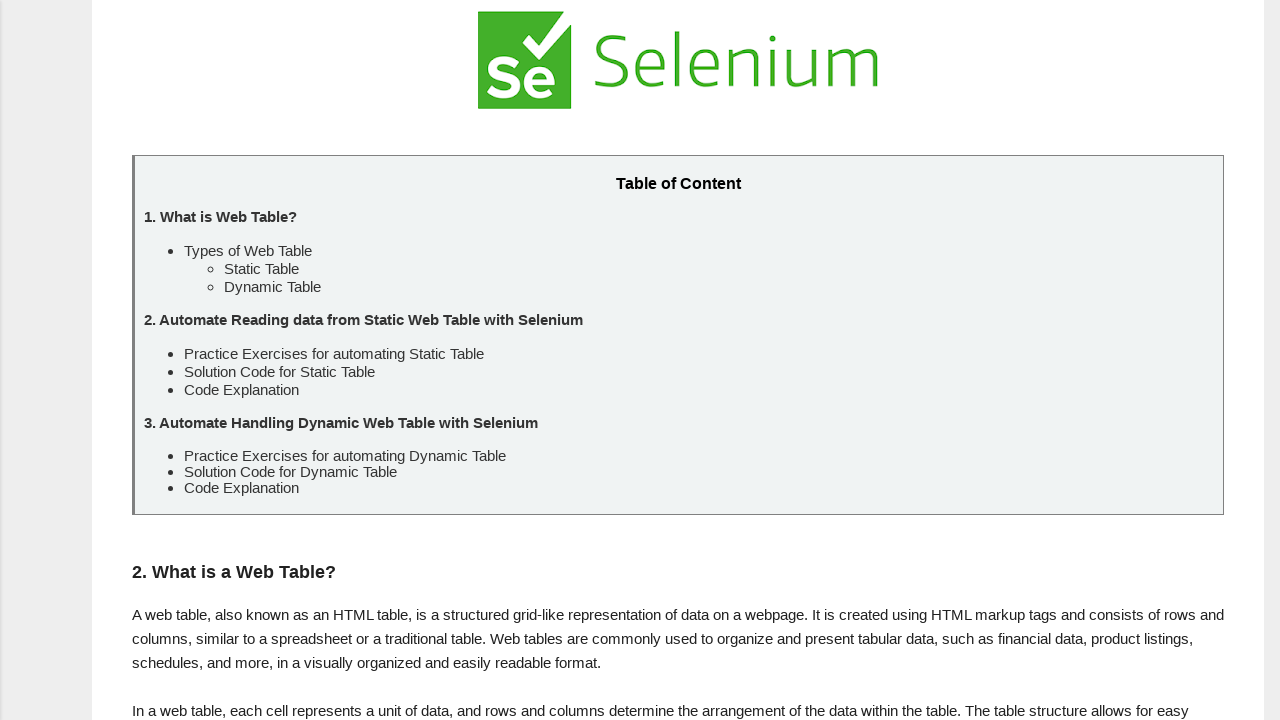

Verified that rank column cells (//td[5]) exist in the table
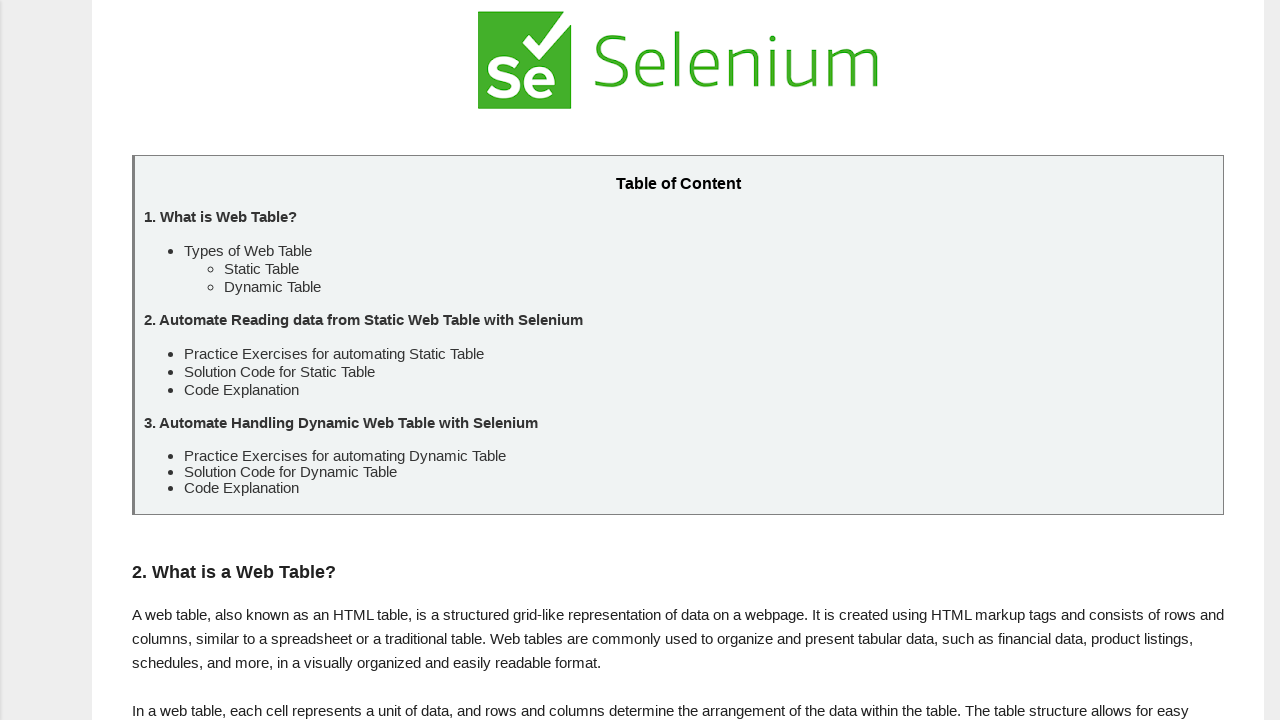

Located all rank column cells using XPath selector //td[5]
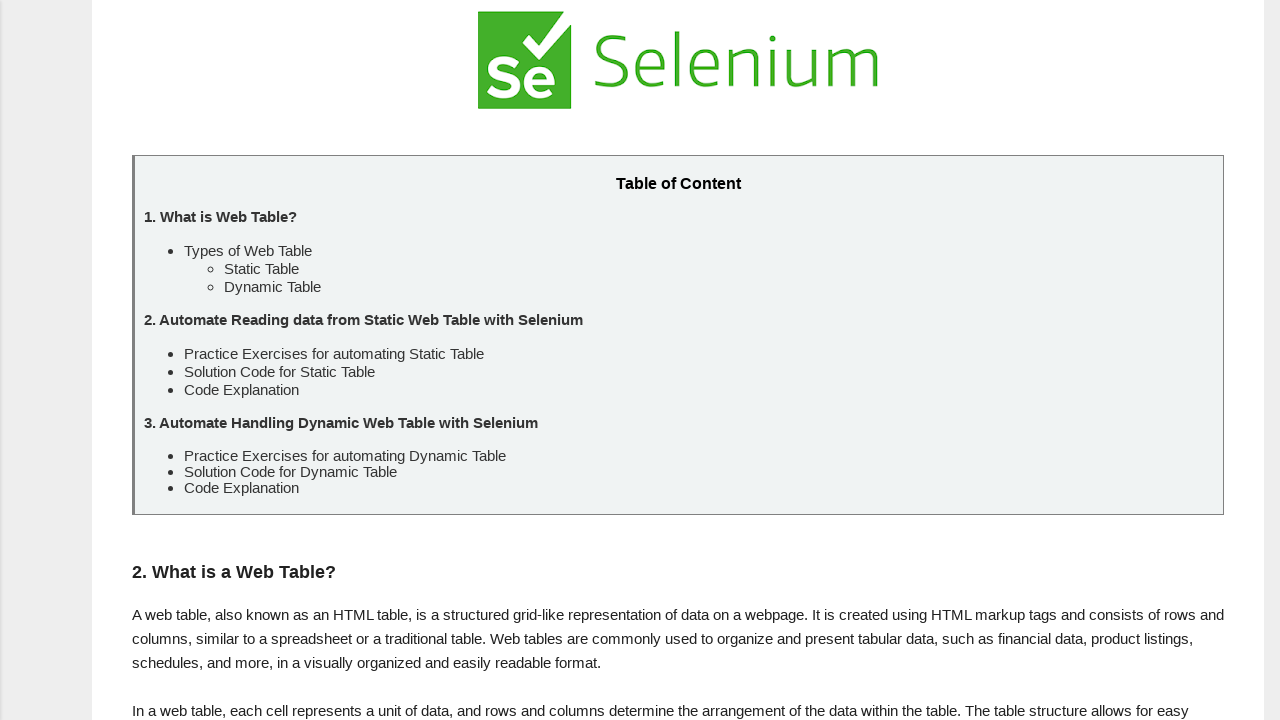

Waited for the first rank cell to become visible
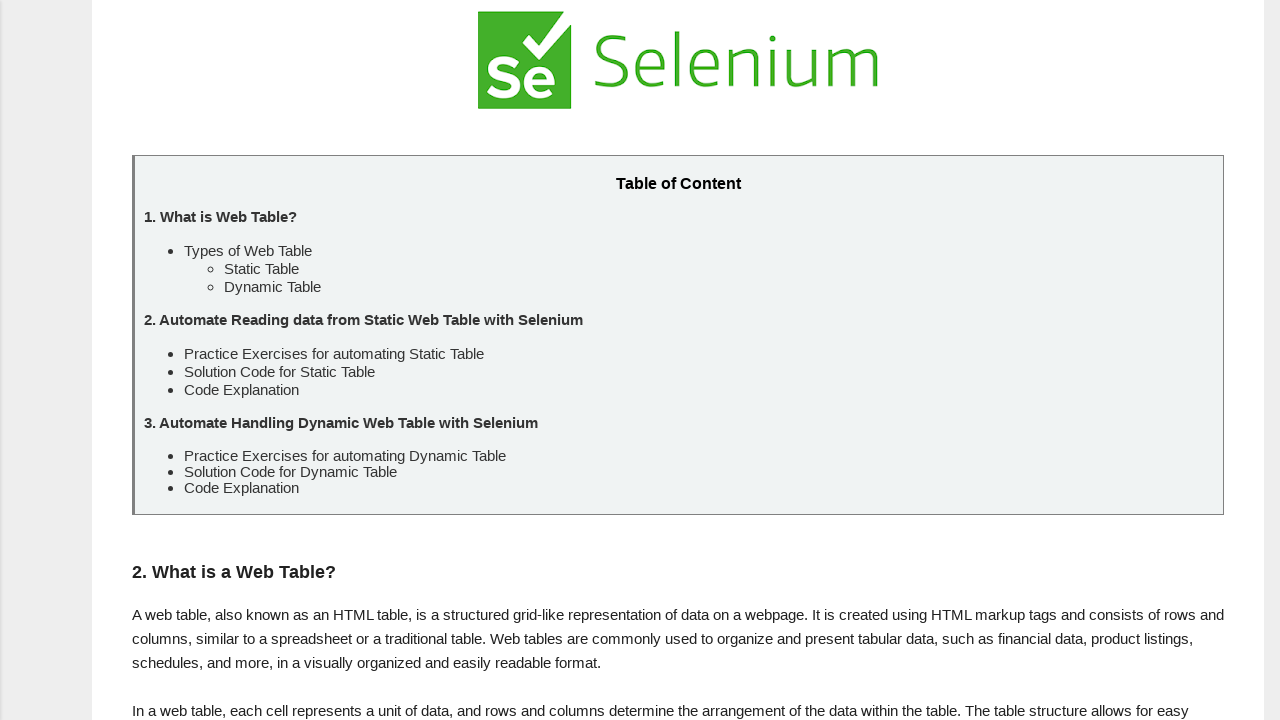

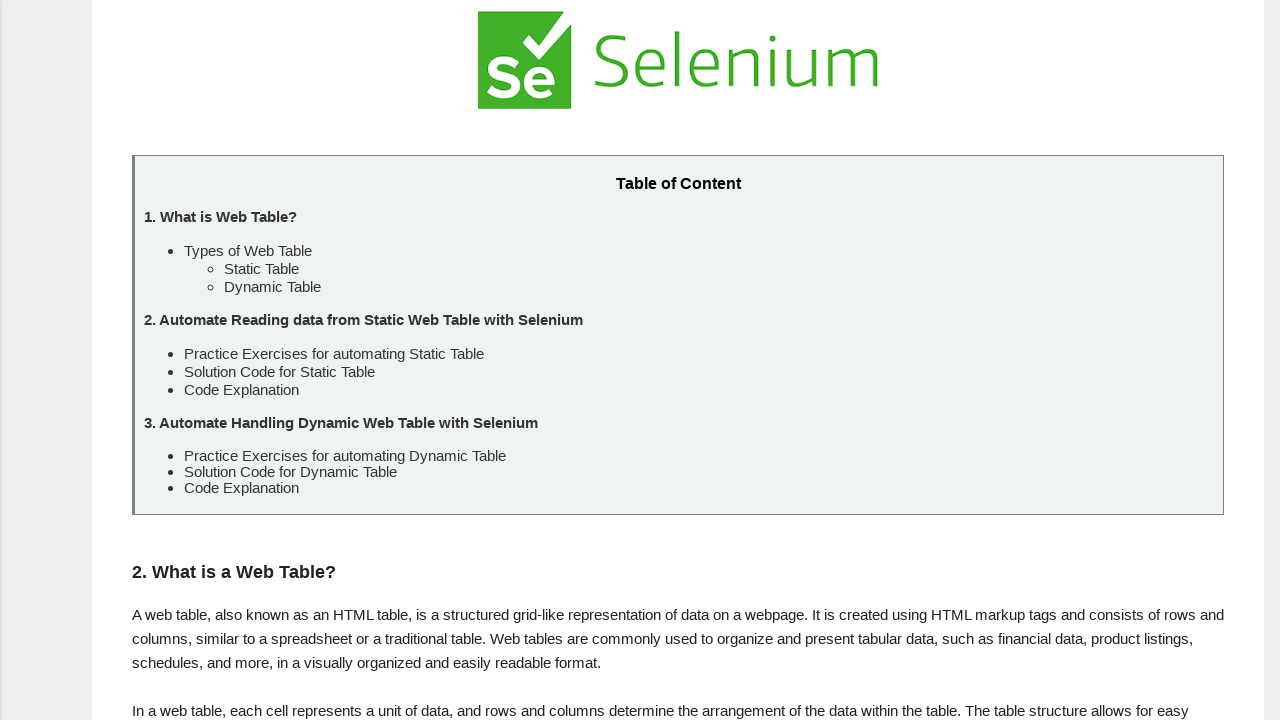